Navigates to a test QR code URL to verify the page loads correctly

Starting URL: https://idemia-mobile-id.com/testqr

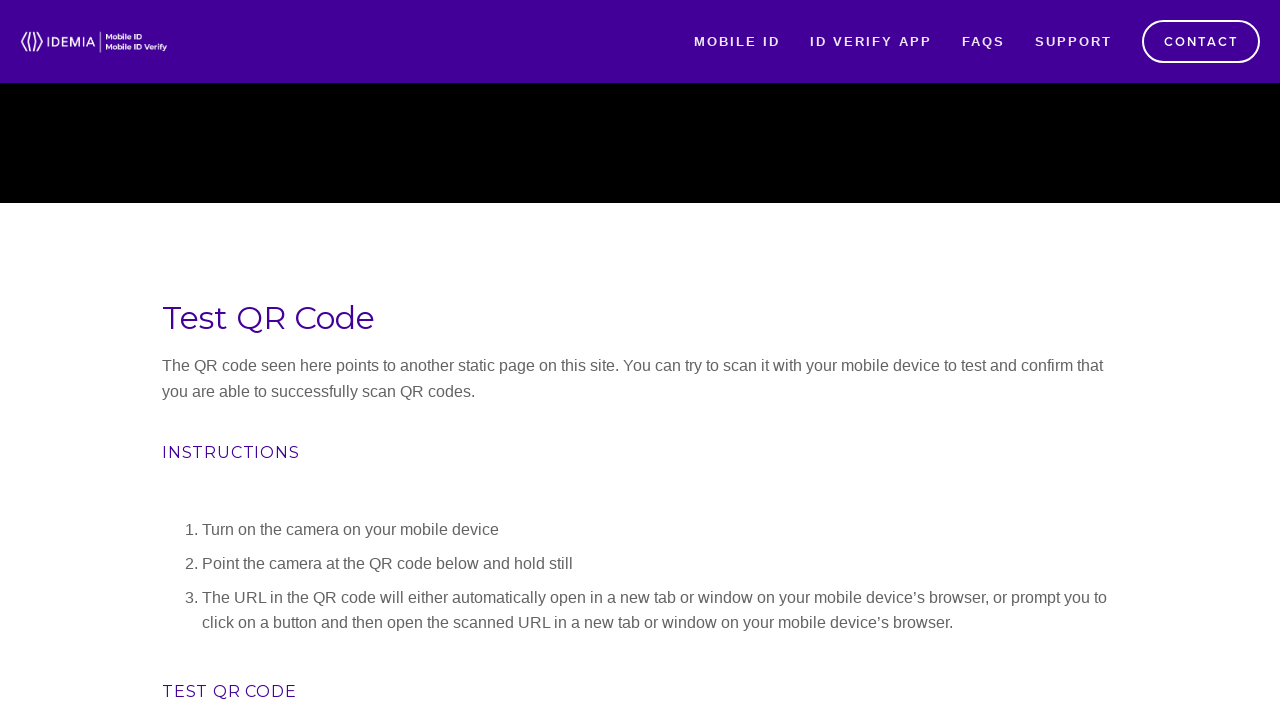

Navigated to test QR code URL at https://idemia-mobile-id.com/testqr
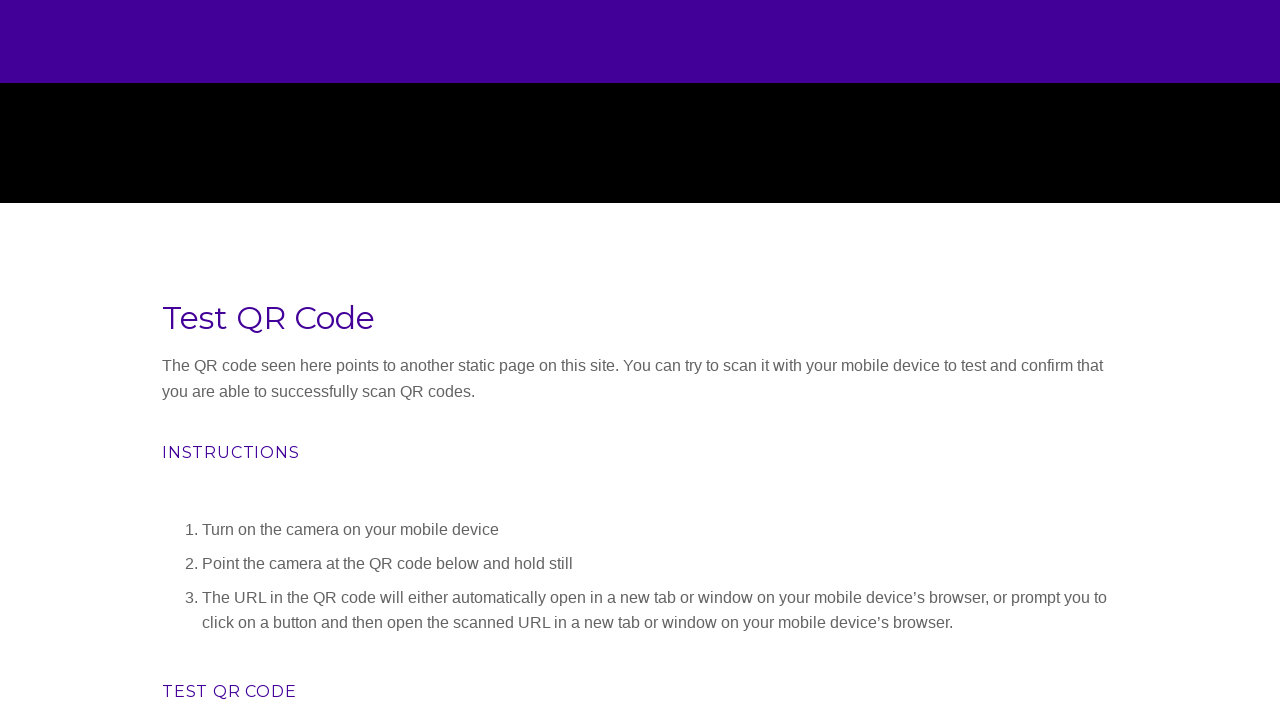

Page loaded successfully and network became idle
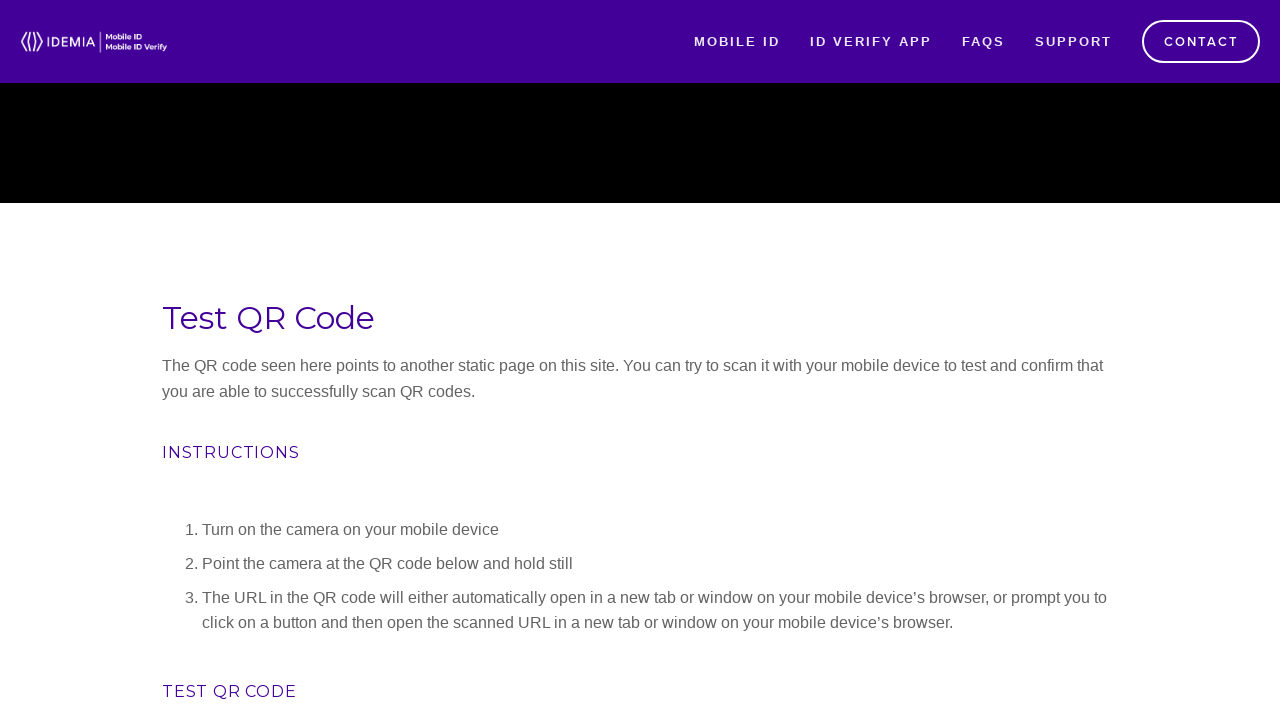

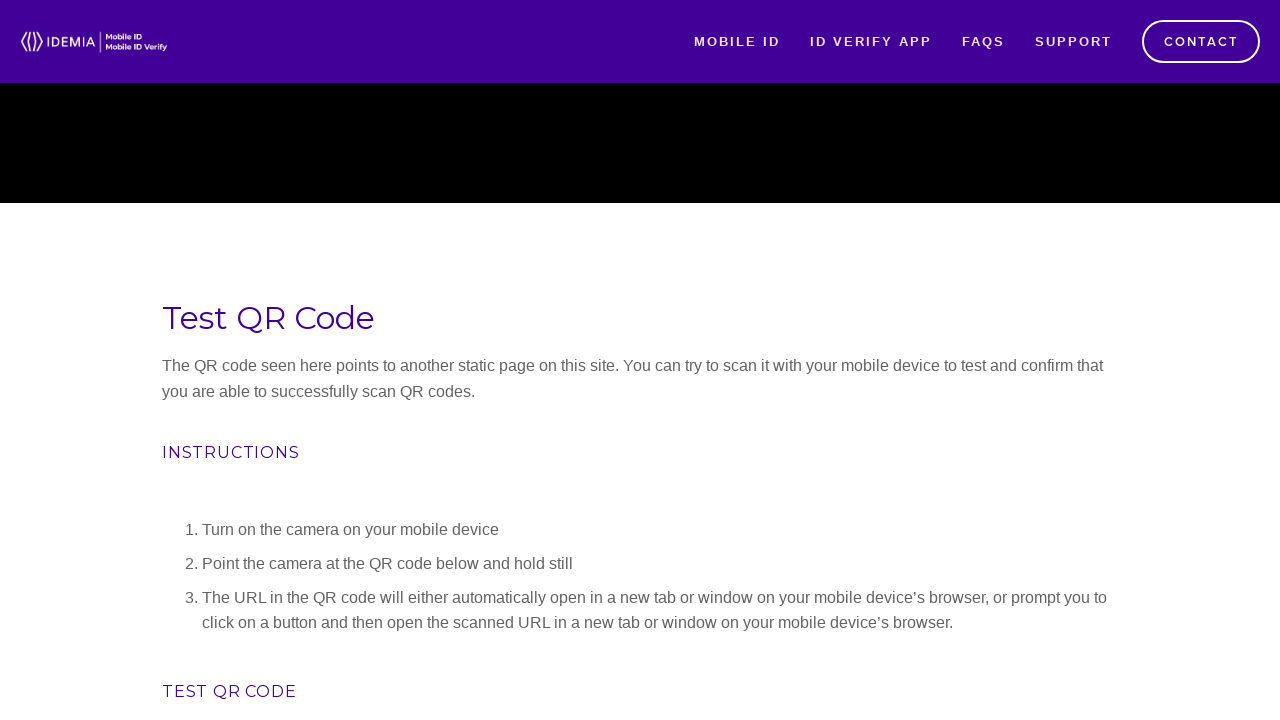